Tests dropdown selection functionality by navigating to a demo site and selecting a country from a dropdown menu

Starting URL: https://www.globalsqa.com/demo-site/select-dropdown-menu/

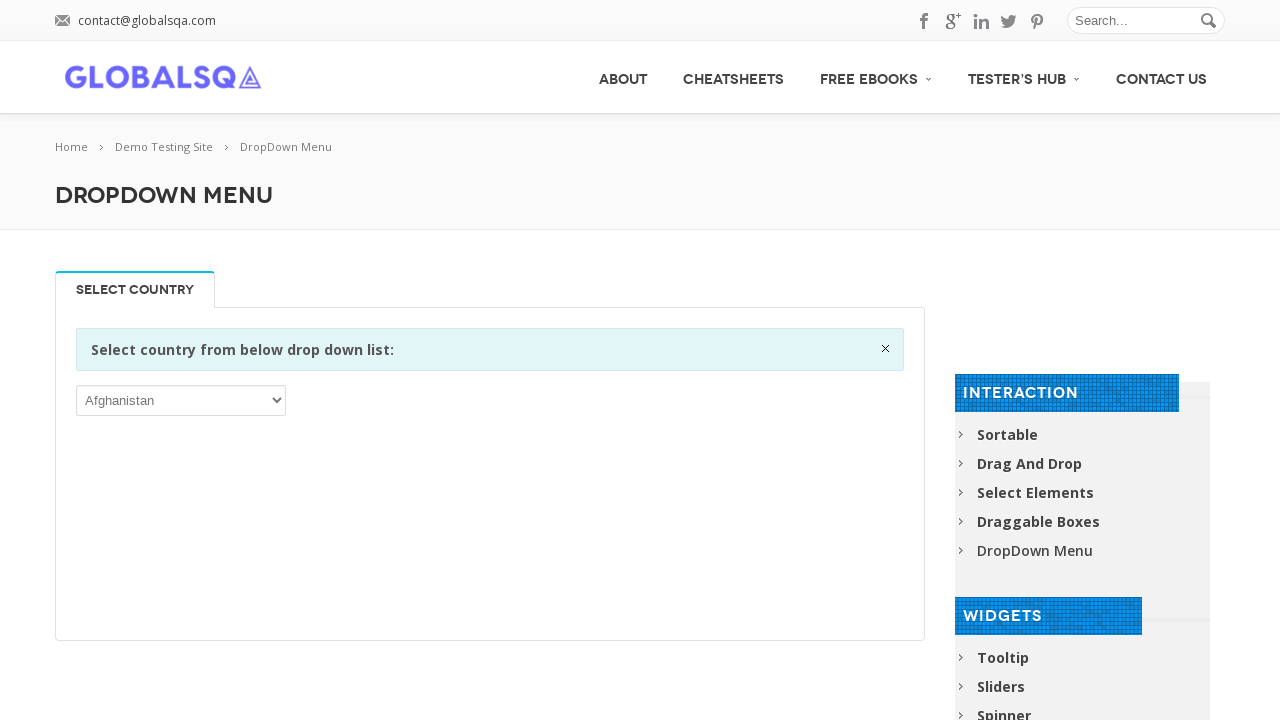

Navigated to Global QA dropdown demo site
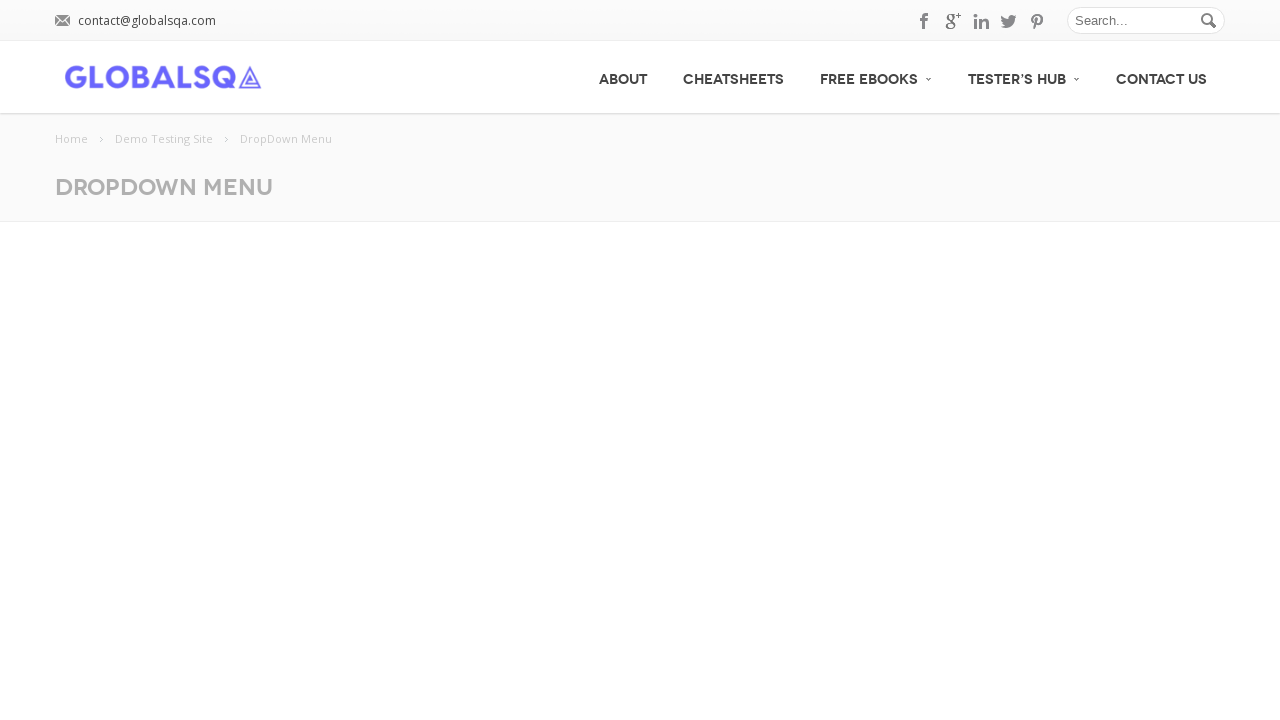

Located the country dropdown element
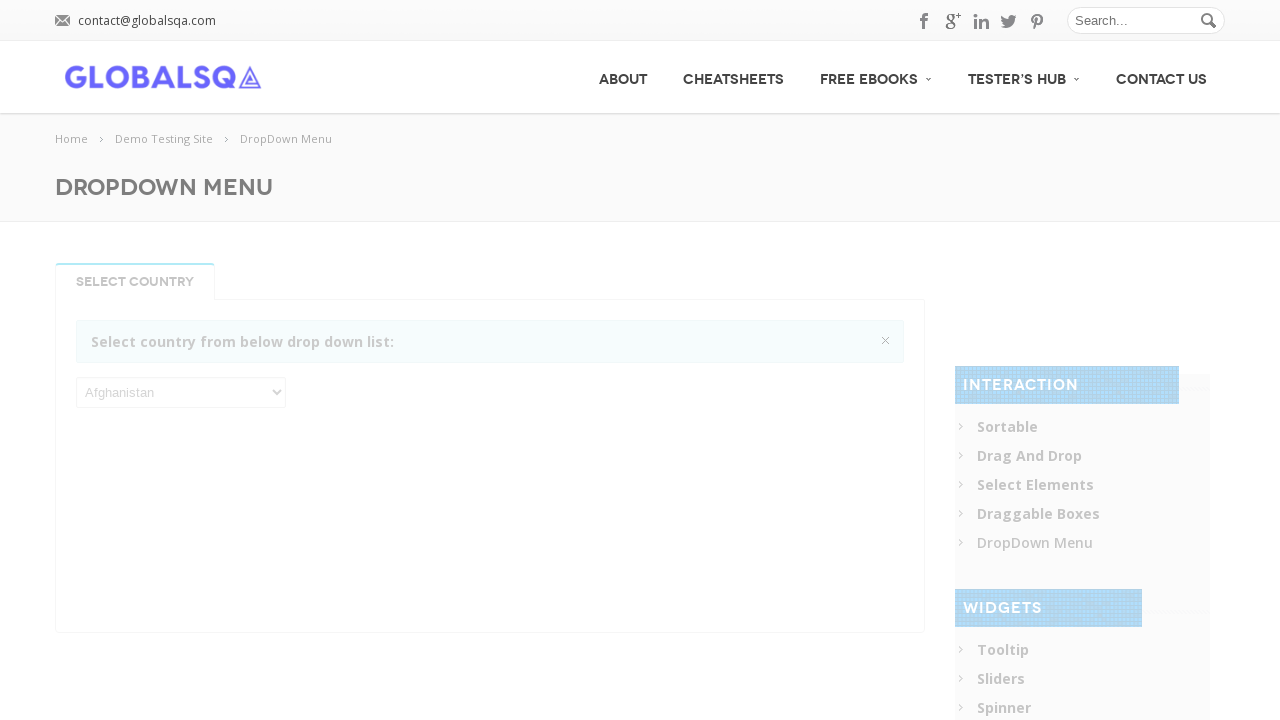

Selected 'Austria' from the country dropdown on xpath=//*[@id="post-2646"]/div[2]/div/div/div/p/select
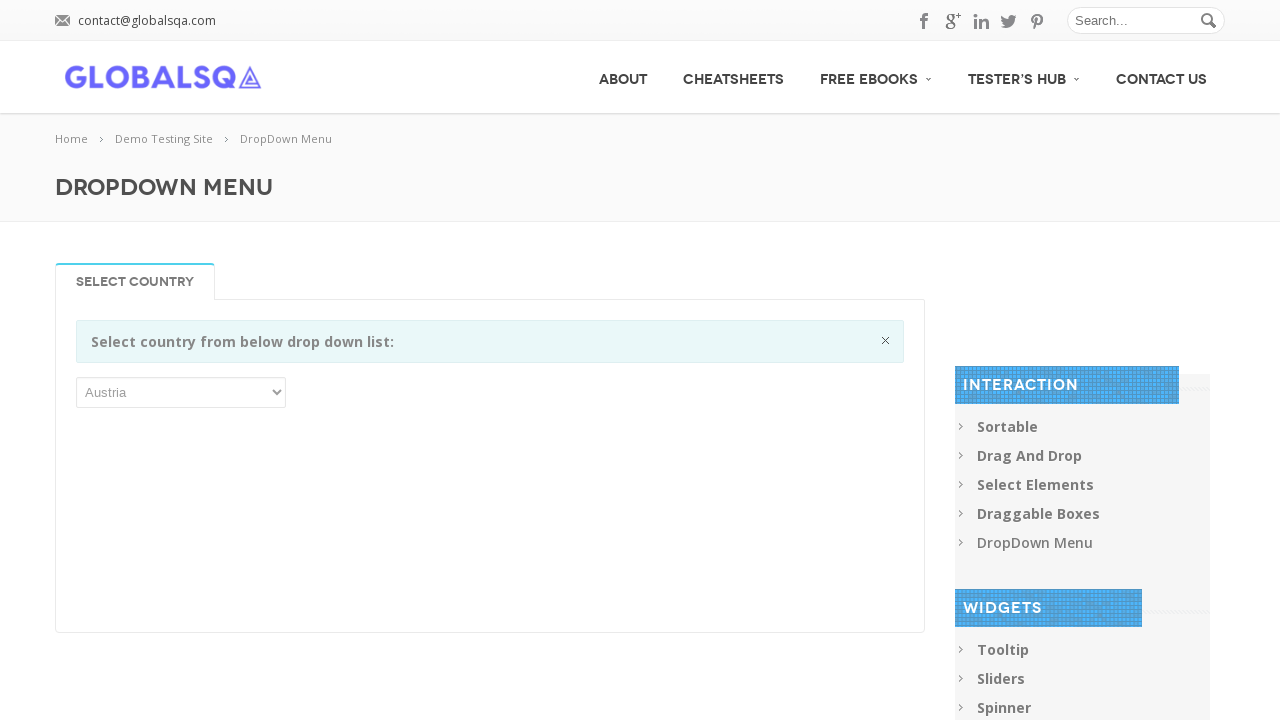

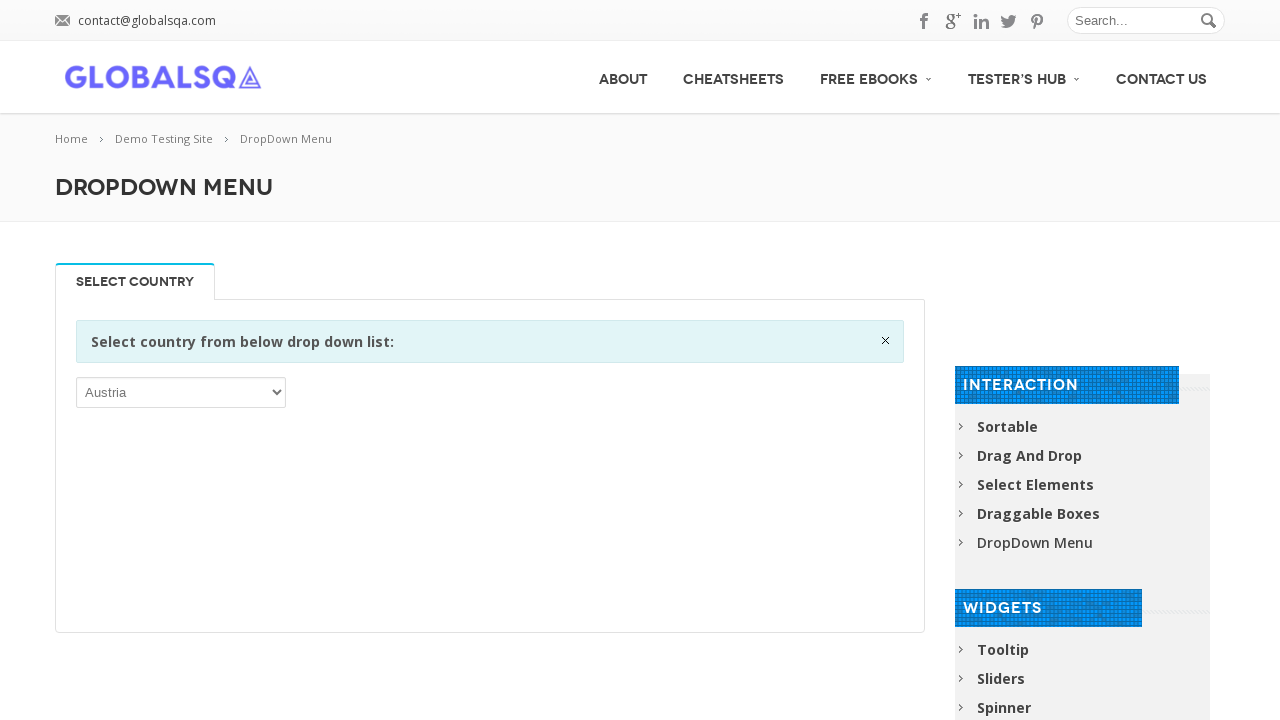